Navigates to Selenium documentation page and scrolls down the page by 1000 pixels

Starting URL: https://www.selenium.dev/2

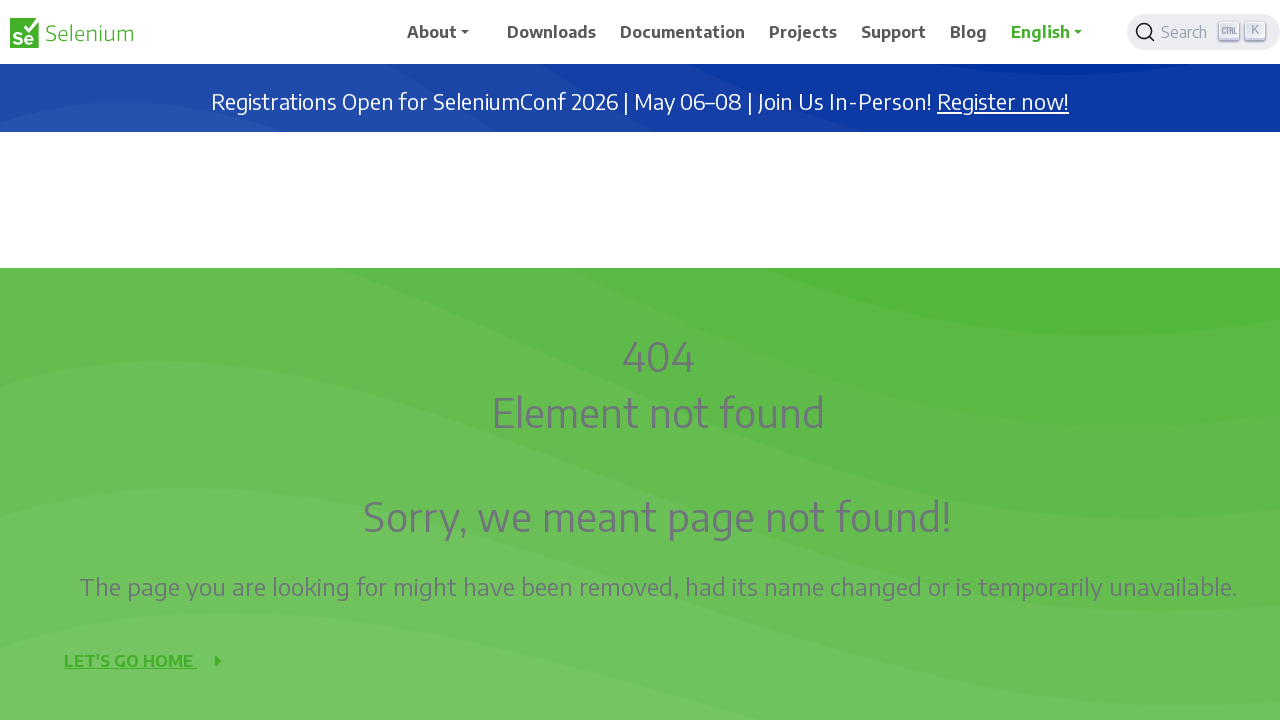

Navigated to Selenium documentation page at https://www.selenium.dev/2
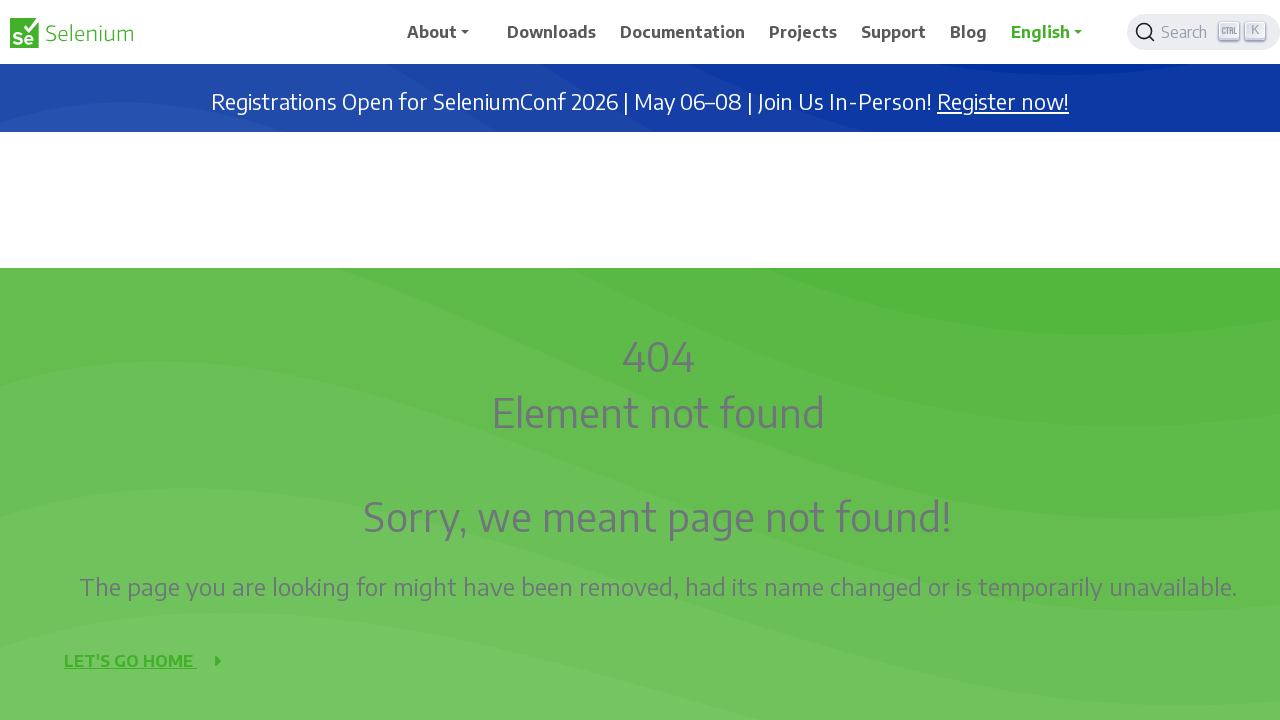

Scrolled down the page by 1000 pixels
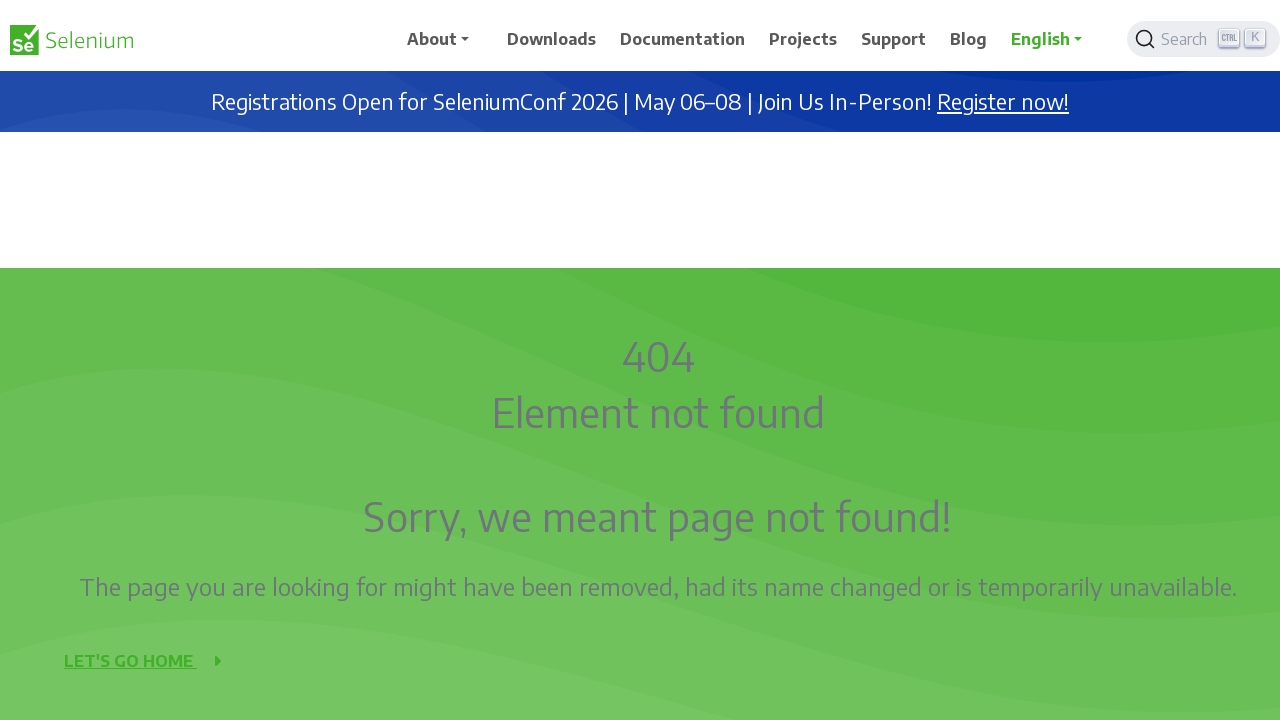

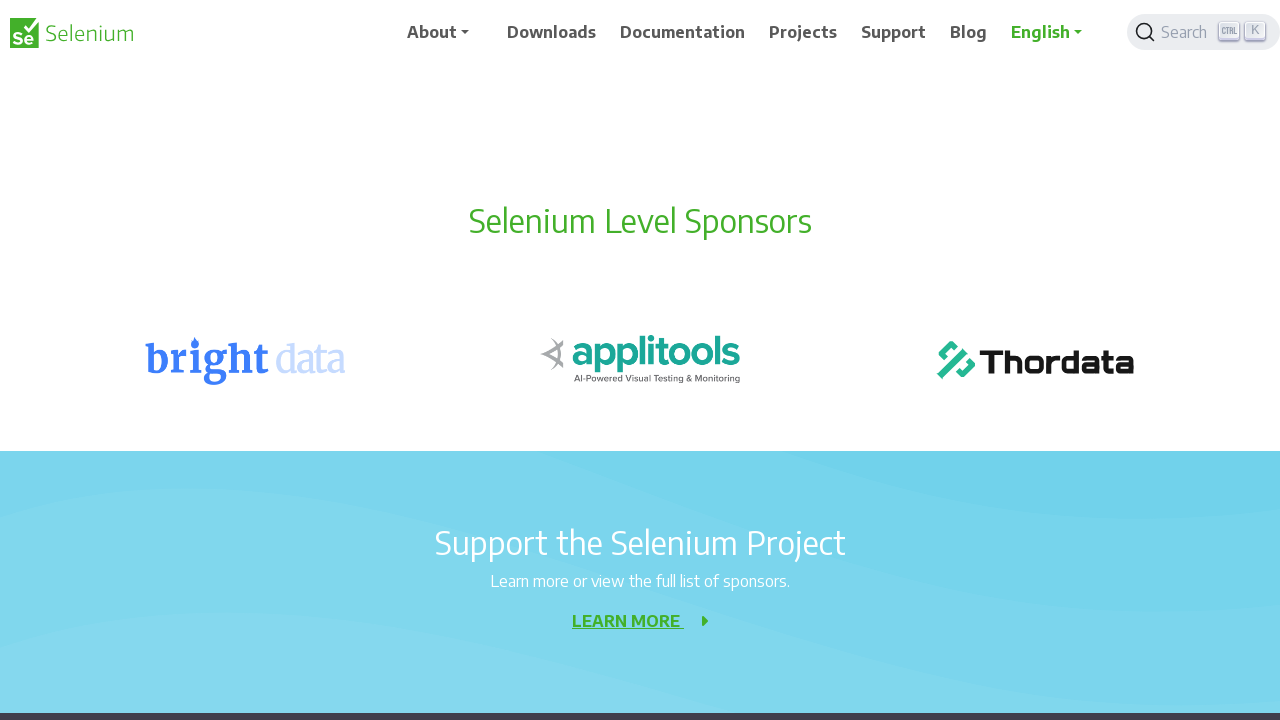